Tests search functionality with 255 character text input to verify boundary handling

Starting URL: https://www.labirint.ru

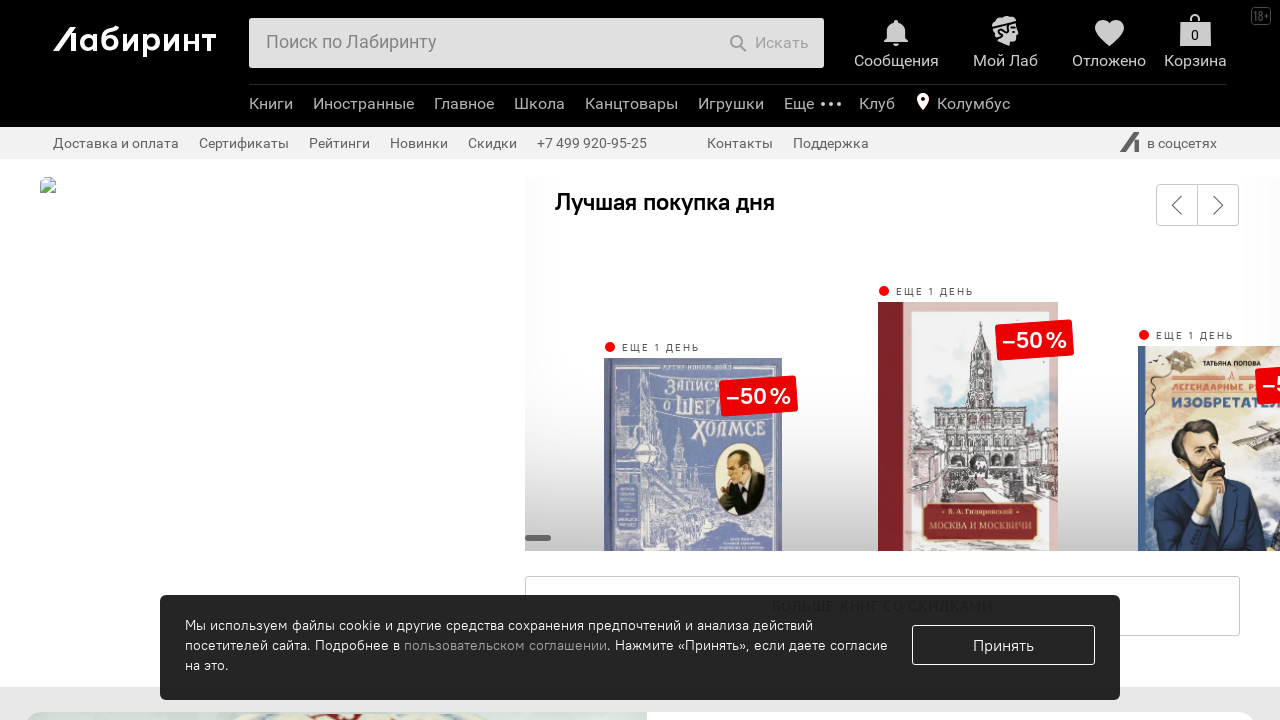

Filled search field with 255 character boundary test text (51 repetitions of 'мирка') on #search-field
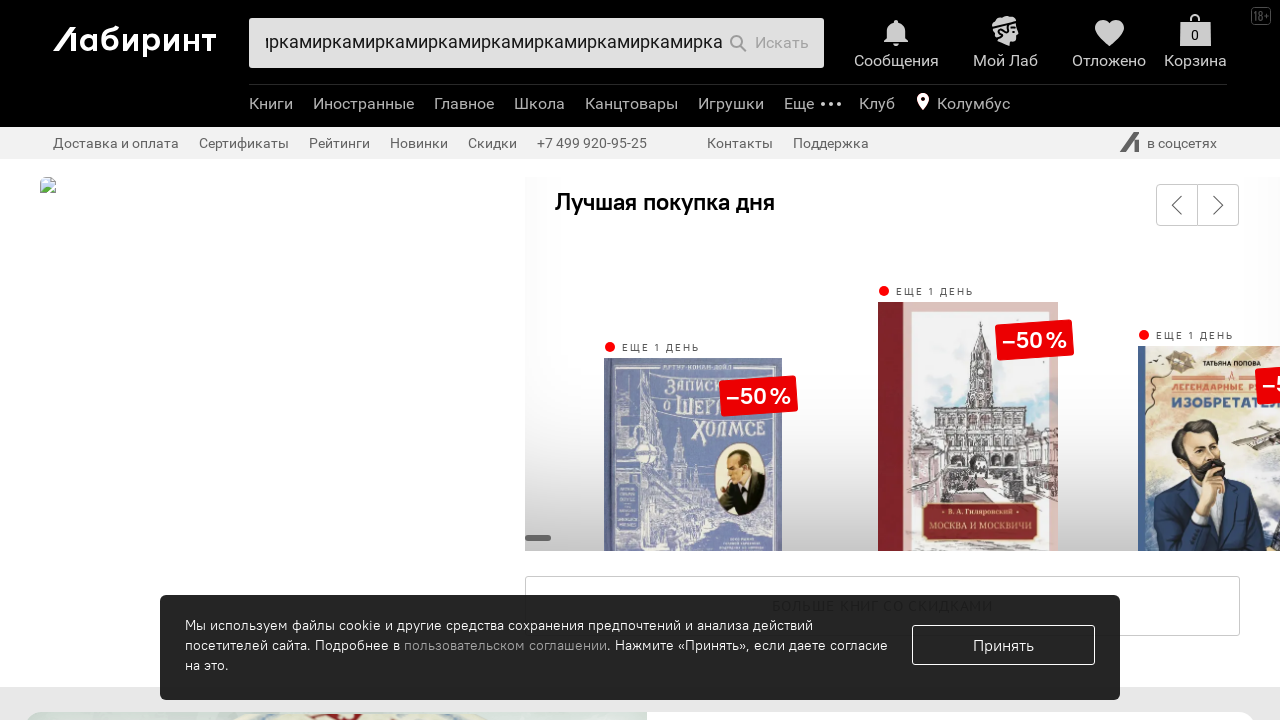

Submitted search form by pressing Enter on #search-field
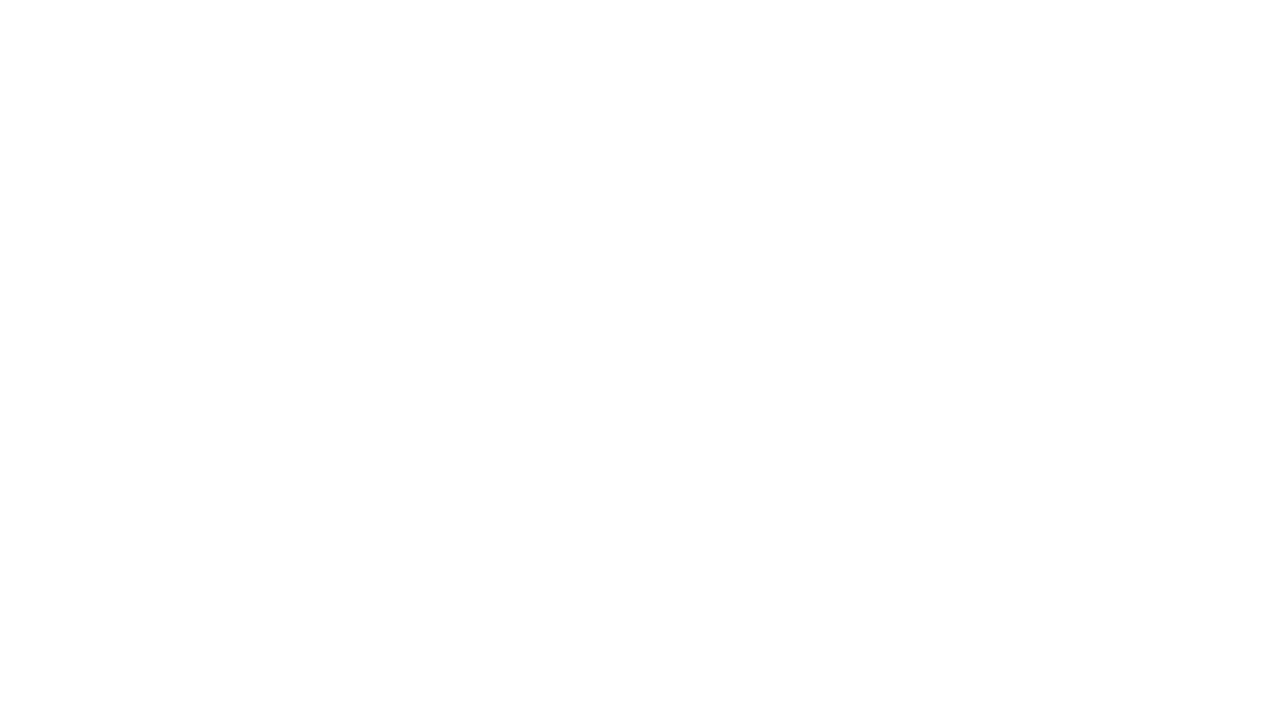

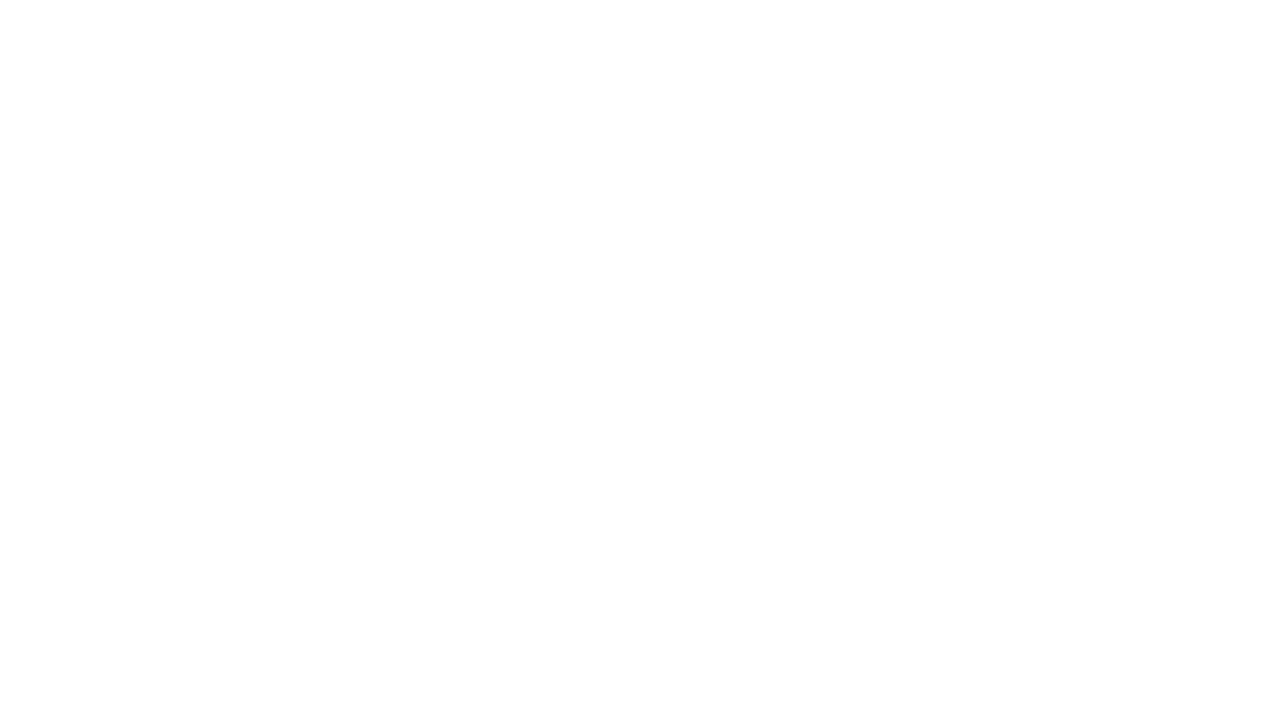